Solves a math problem by extracting a value from a treasure element, calculating the result, and submitting the answer along with checkbox and radio button selections

Starting URL: http://suninjuly.github.io/get_attribute.html

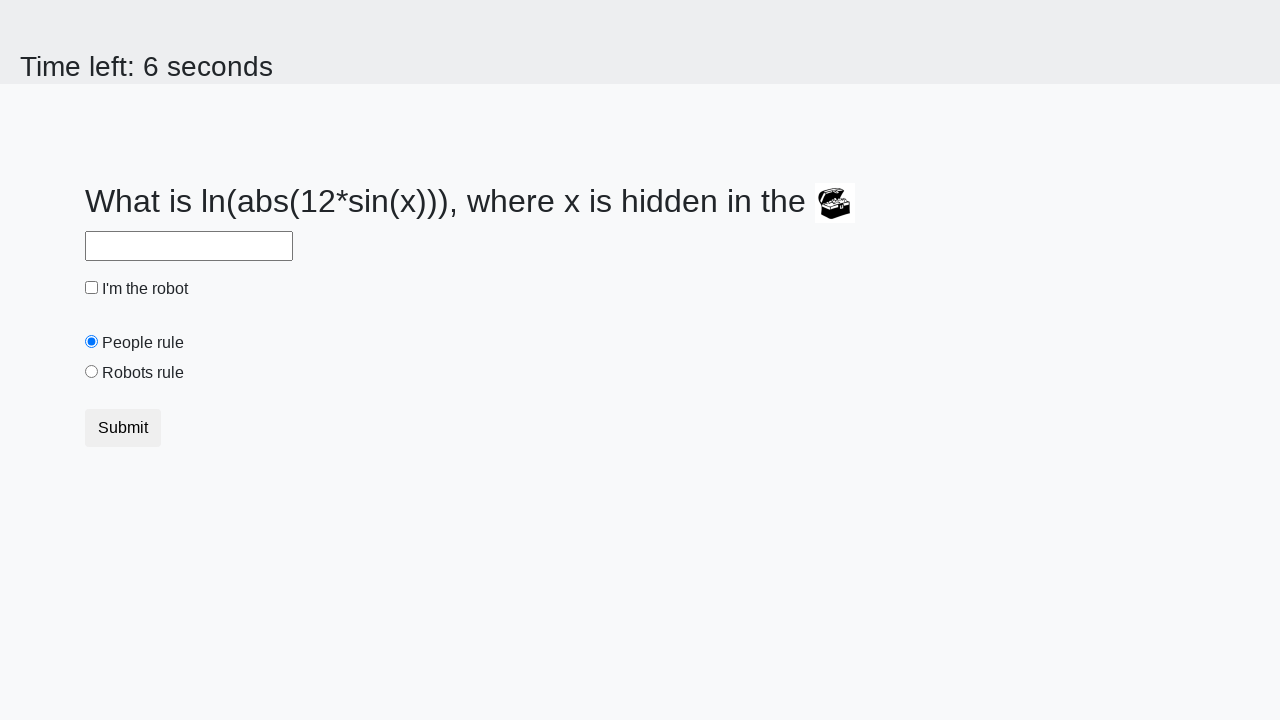

Located treasure element with ID 'treasure'
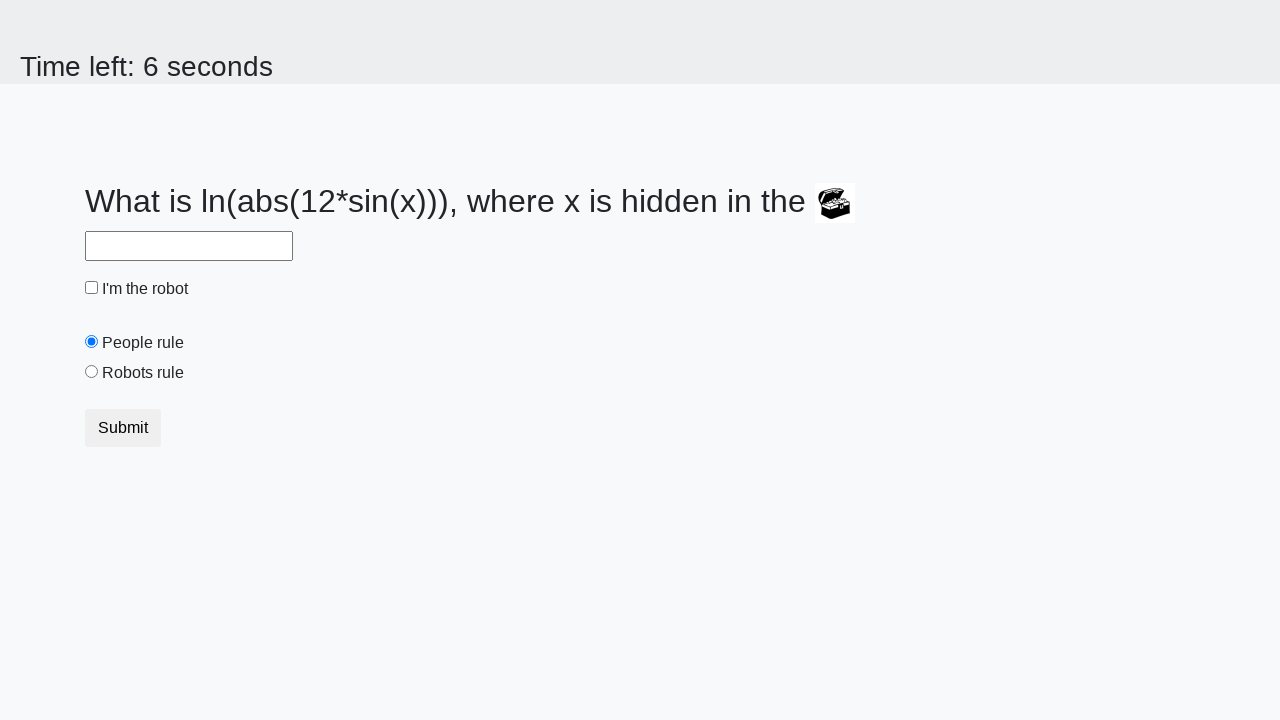

Extracted 'valuex' attribute from treasure element
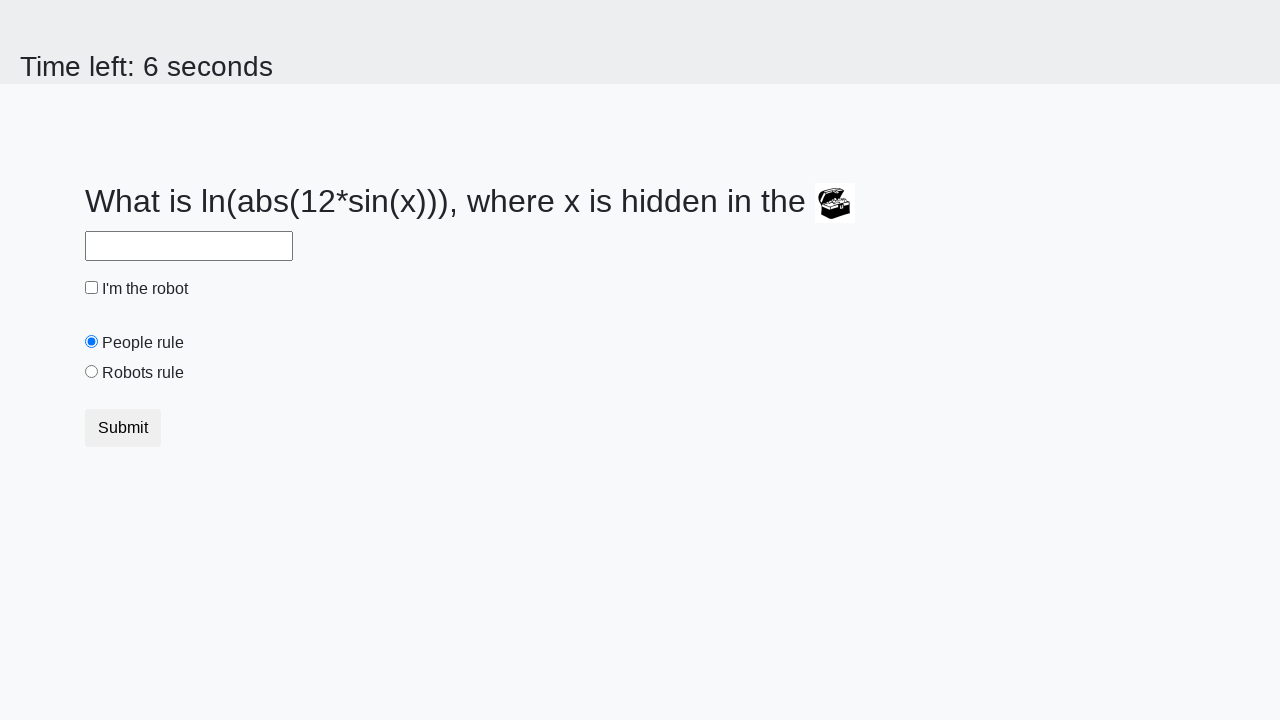

Calculated math result using formula: log(abs(12*sin(x)))
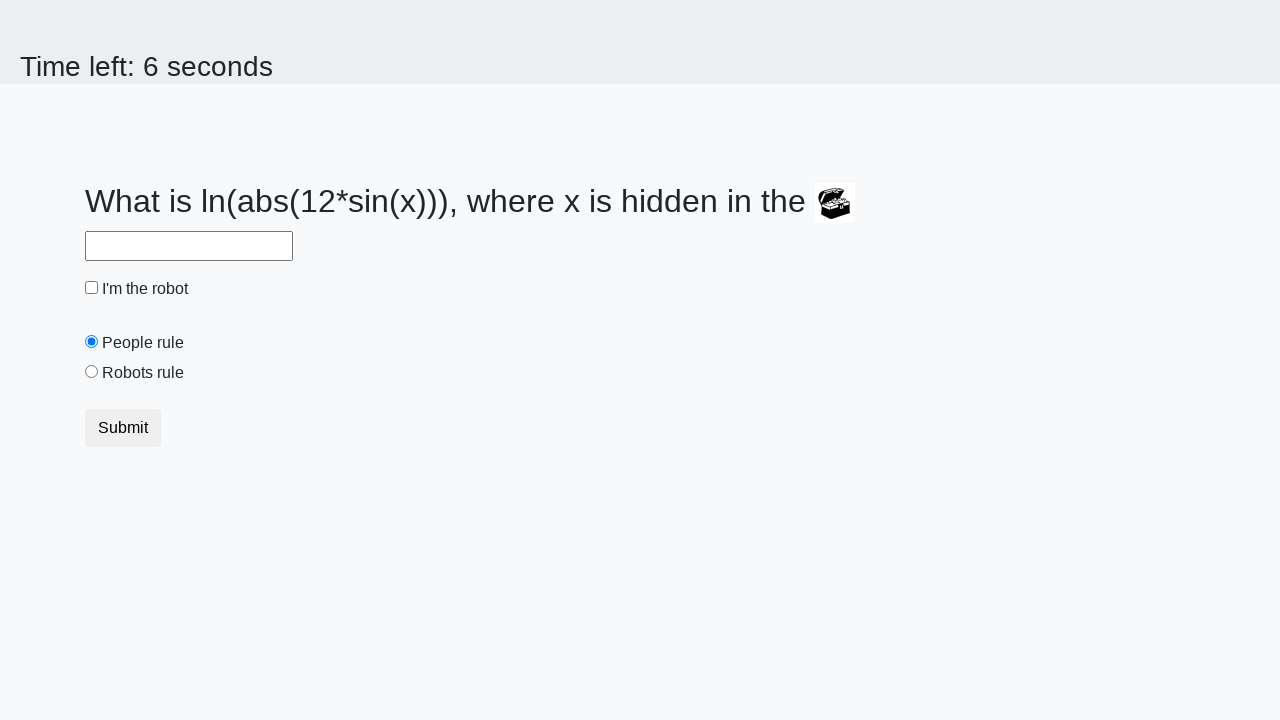

Filled answer field with calculated result on #answer
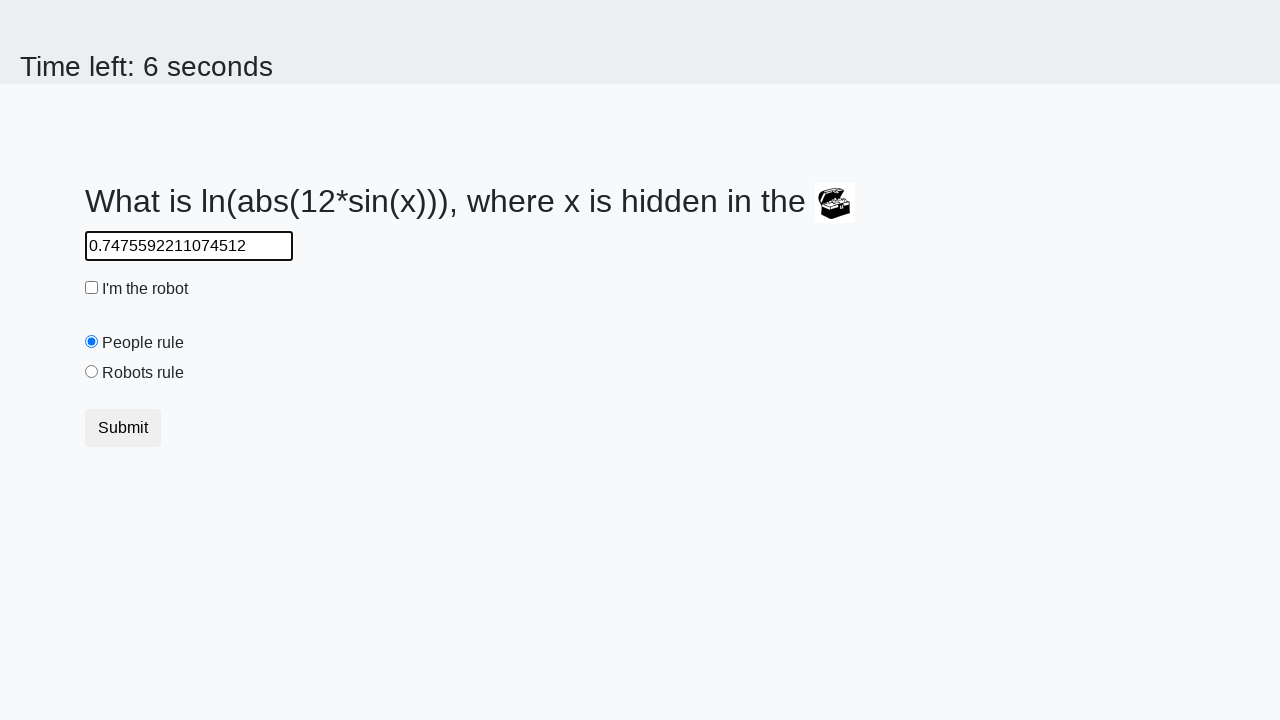

Checked the robot checkbox at (92, 288) on #robotCheckbox
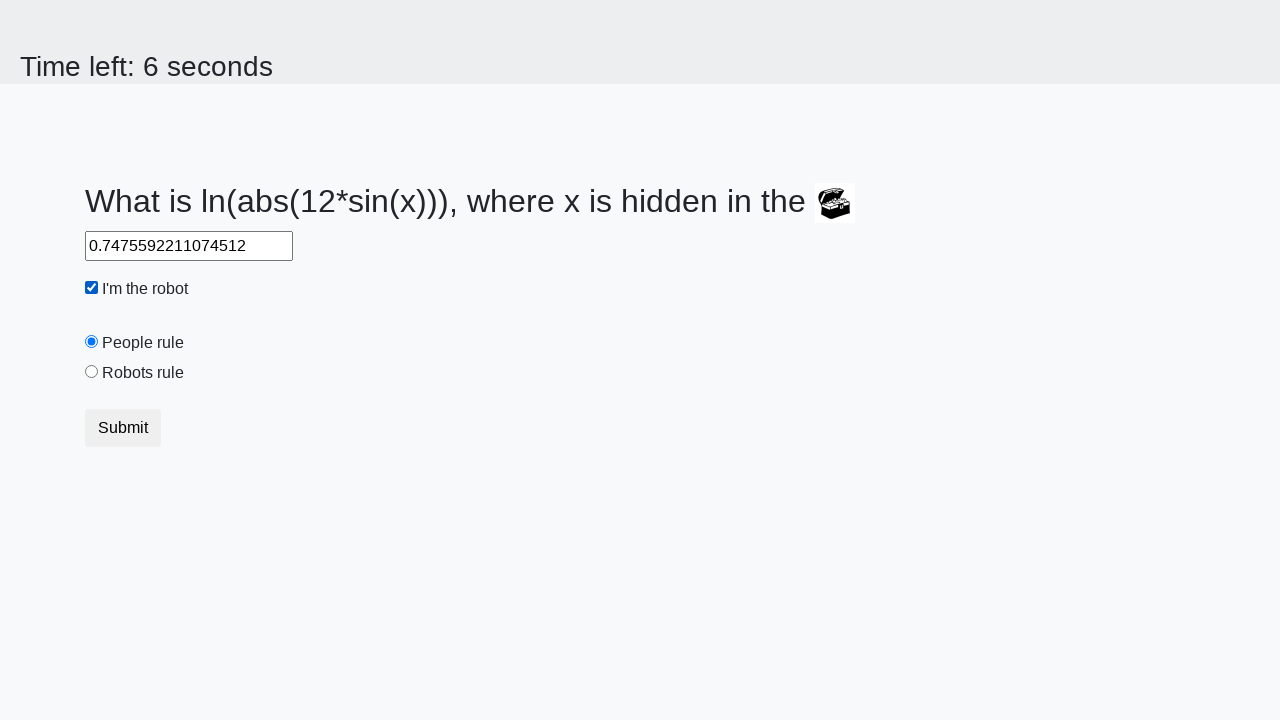

Selected the robots rule radio button at (92, 372) on #robotsRule
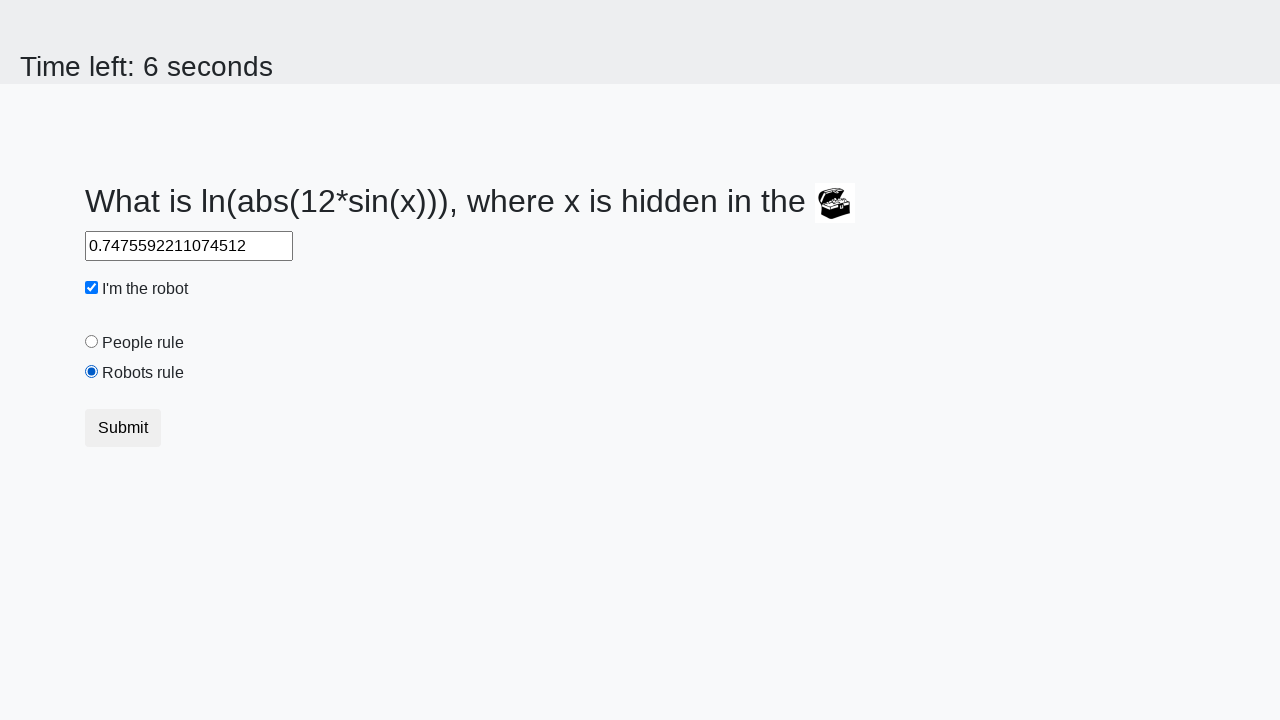

Clicked submit button to submit the form at (123, 428) on .btn.btn-default
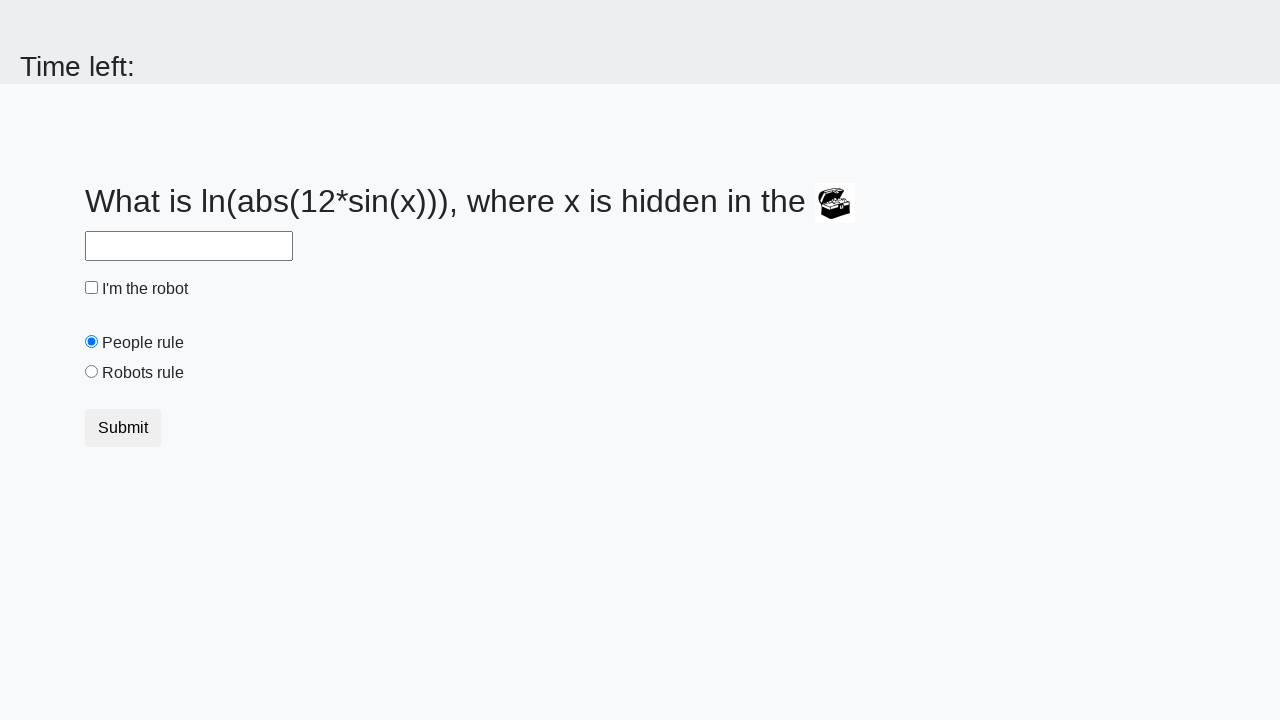

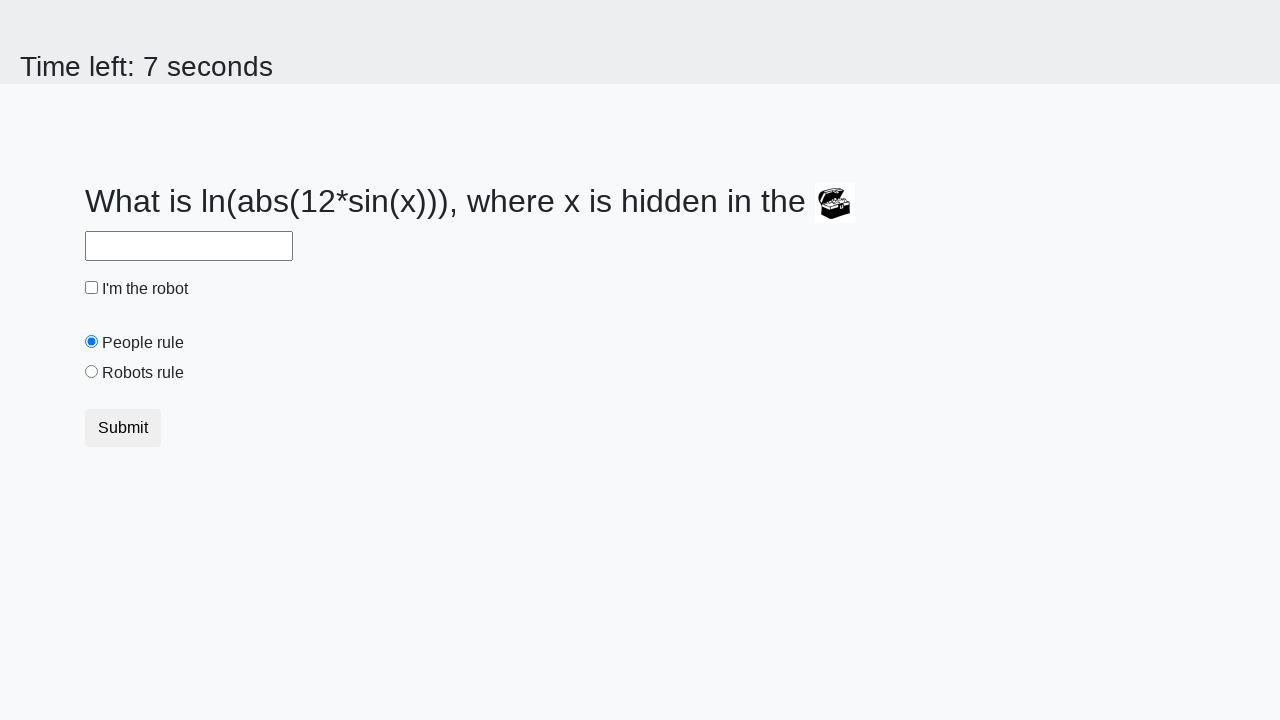